Tests alert popup handling by clicking a button that triggers a JavaScript alert and then accepting/dismissing the alert dialog.

Starting URL: https://vinothqaacademy.com/alert-and-popup/

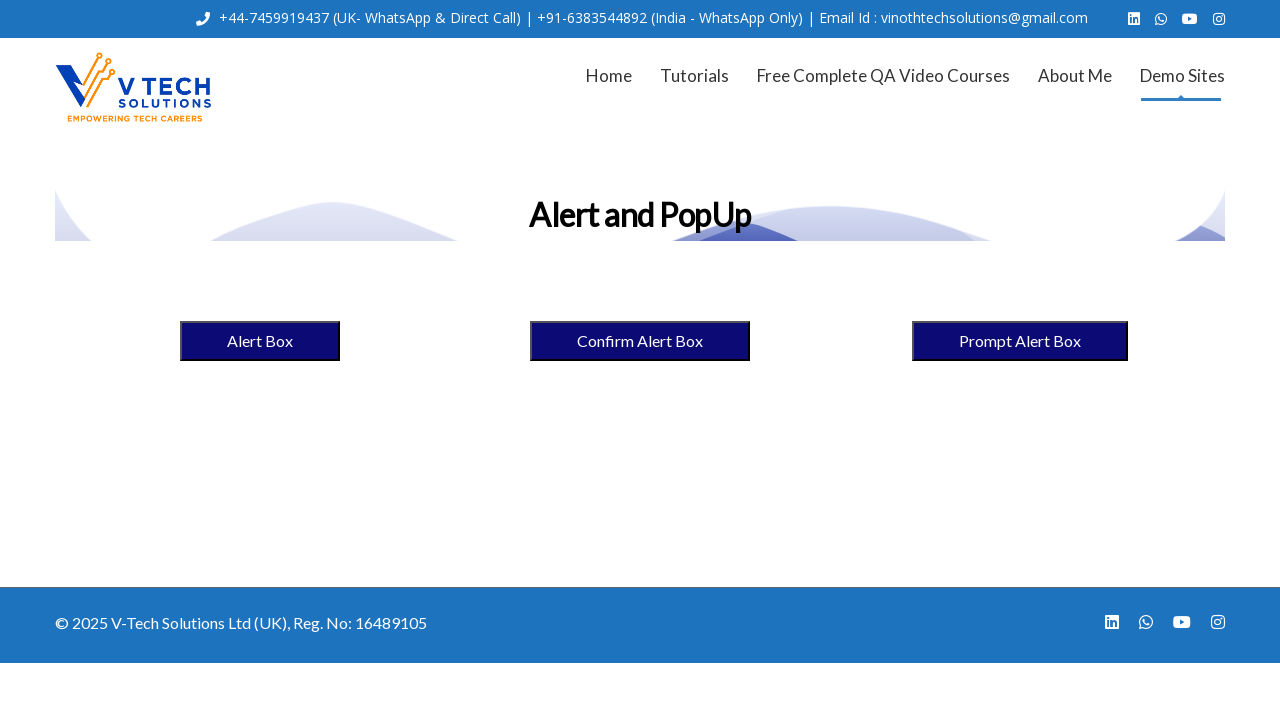

Set viewport size to 1920x1080
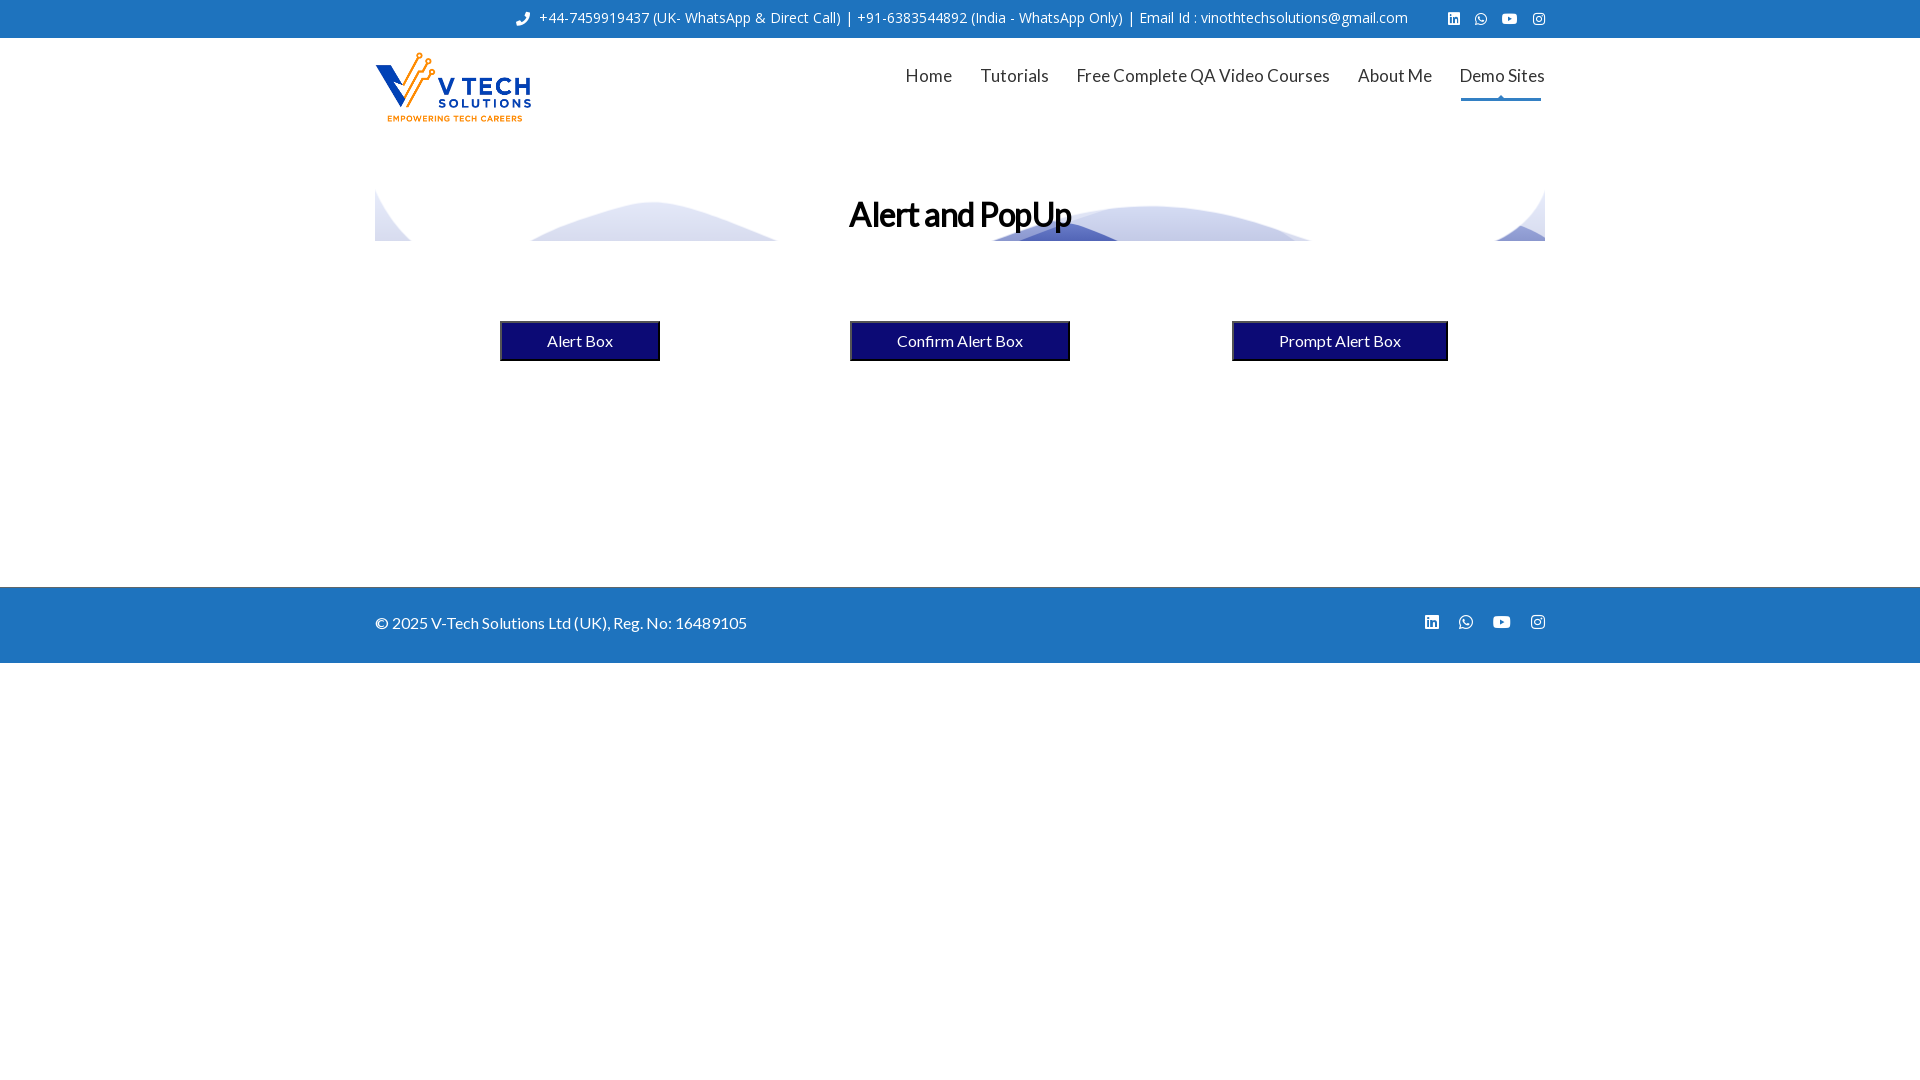

Set up alert handler to accept dialogs
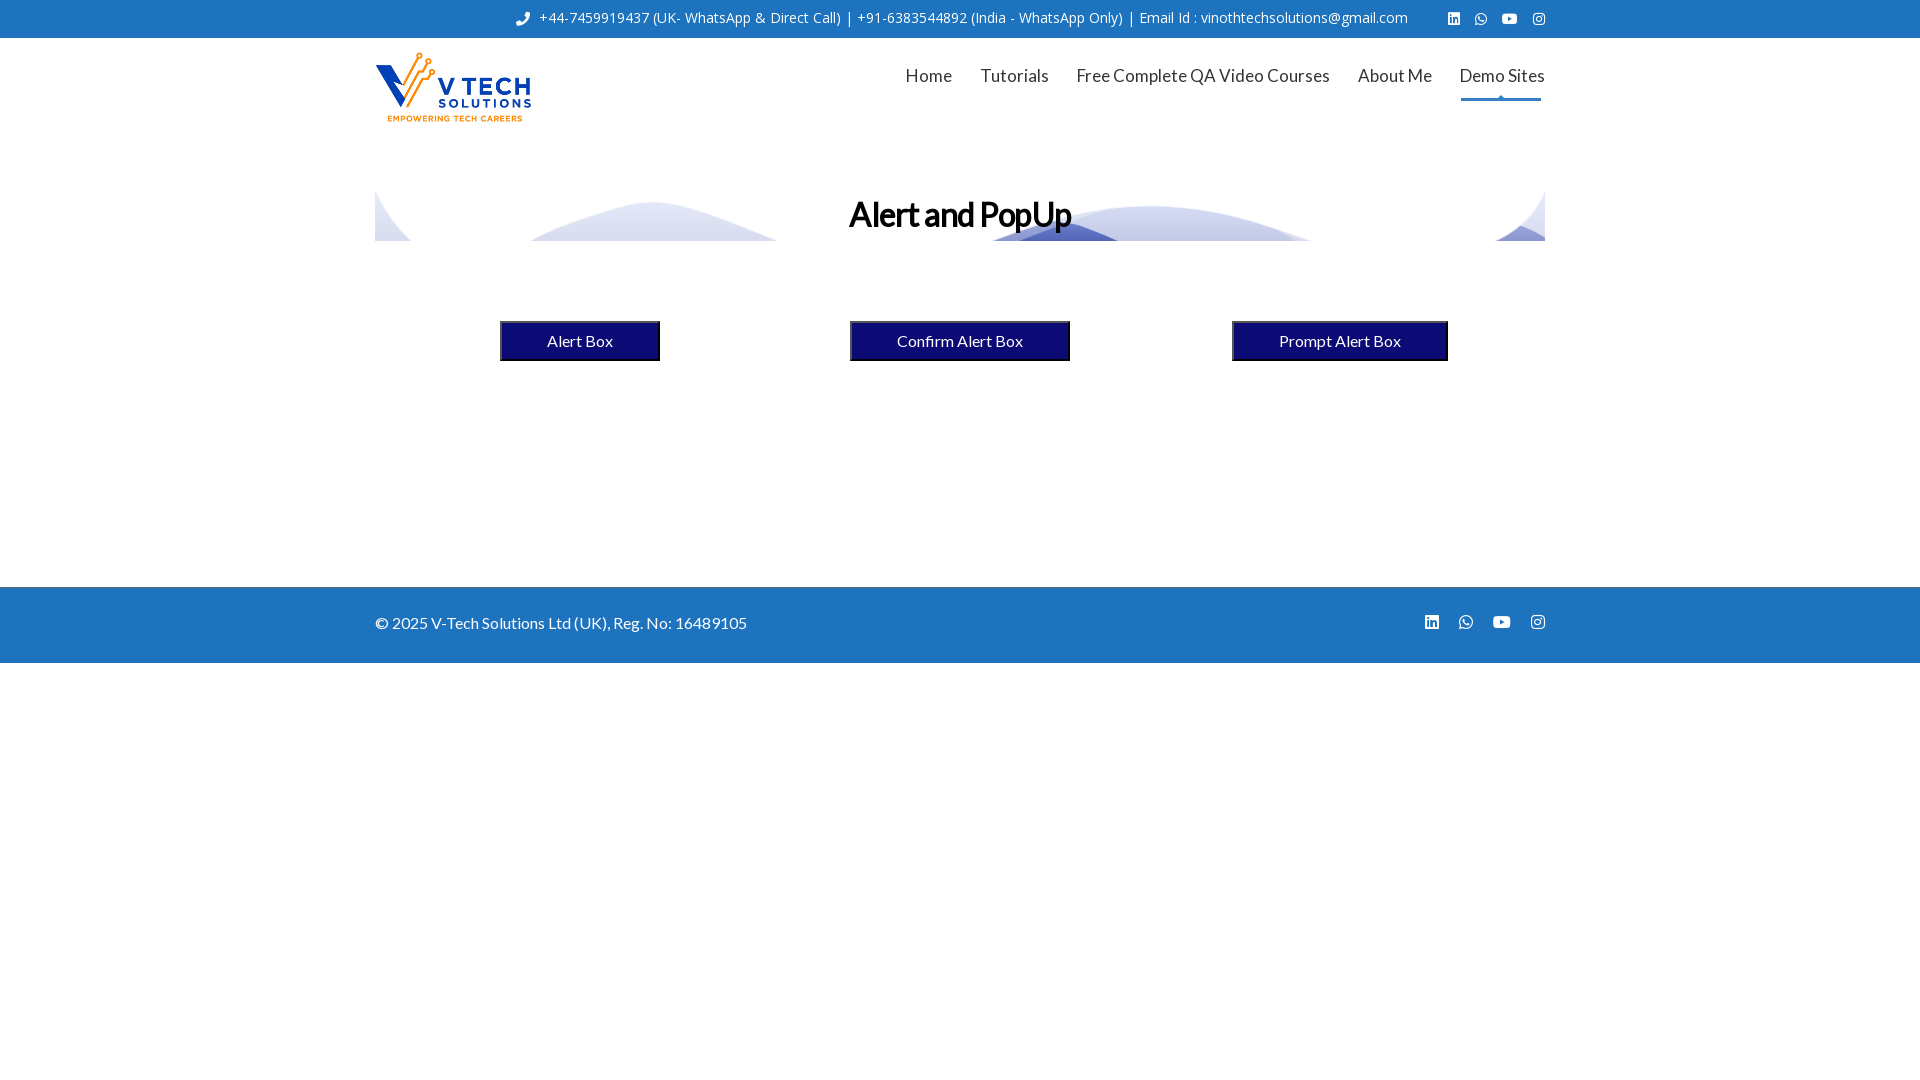

Clicked button to trigger alert popup at (580, 341) on xpath=//html/body/div[2]/div[2]/div[2]/div[1]/div/section[3]/div/div[1]/div/div/
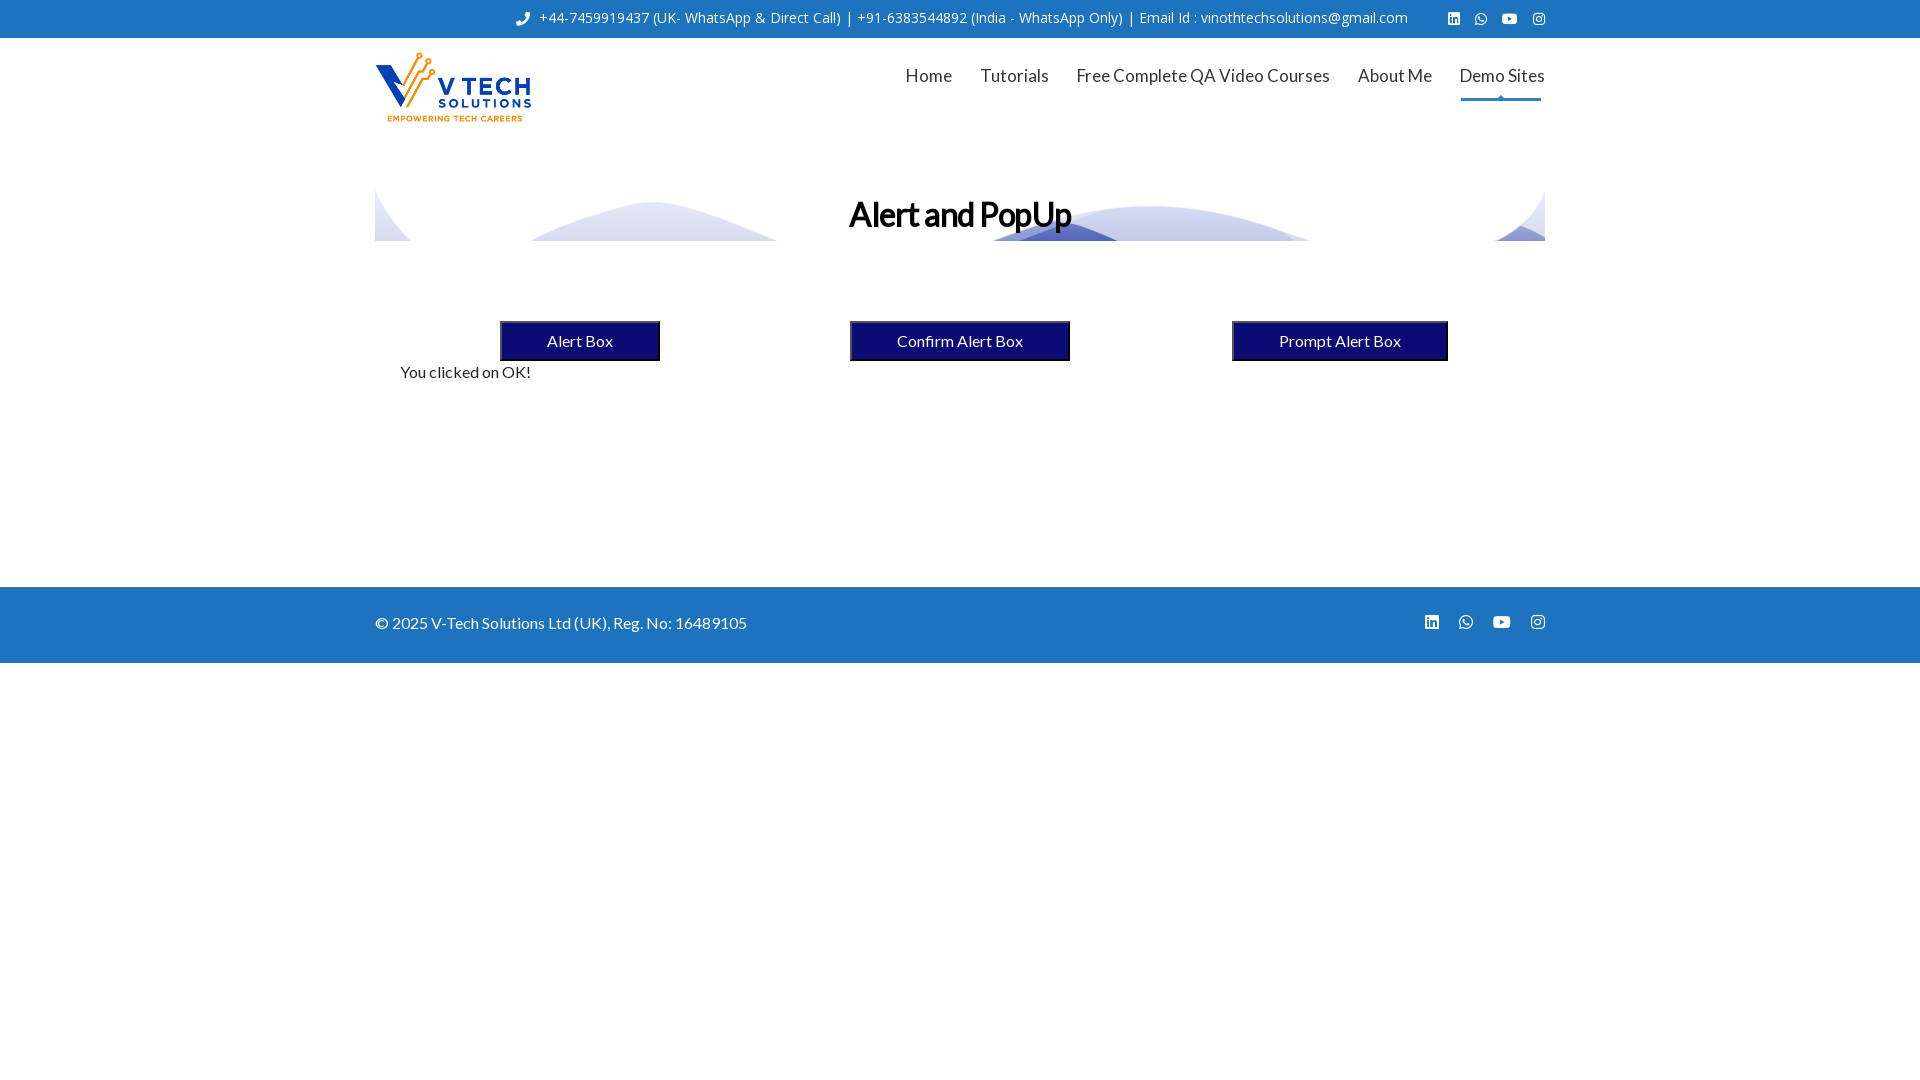

Alert dialog was handled and accepted
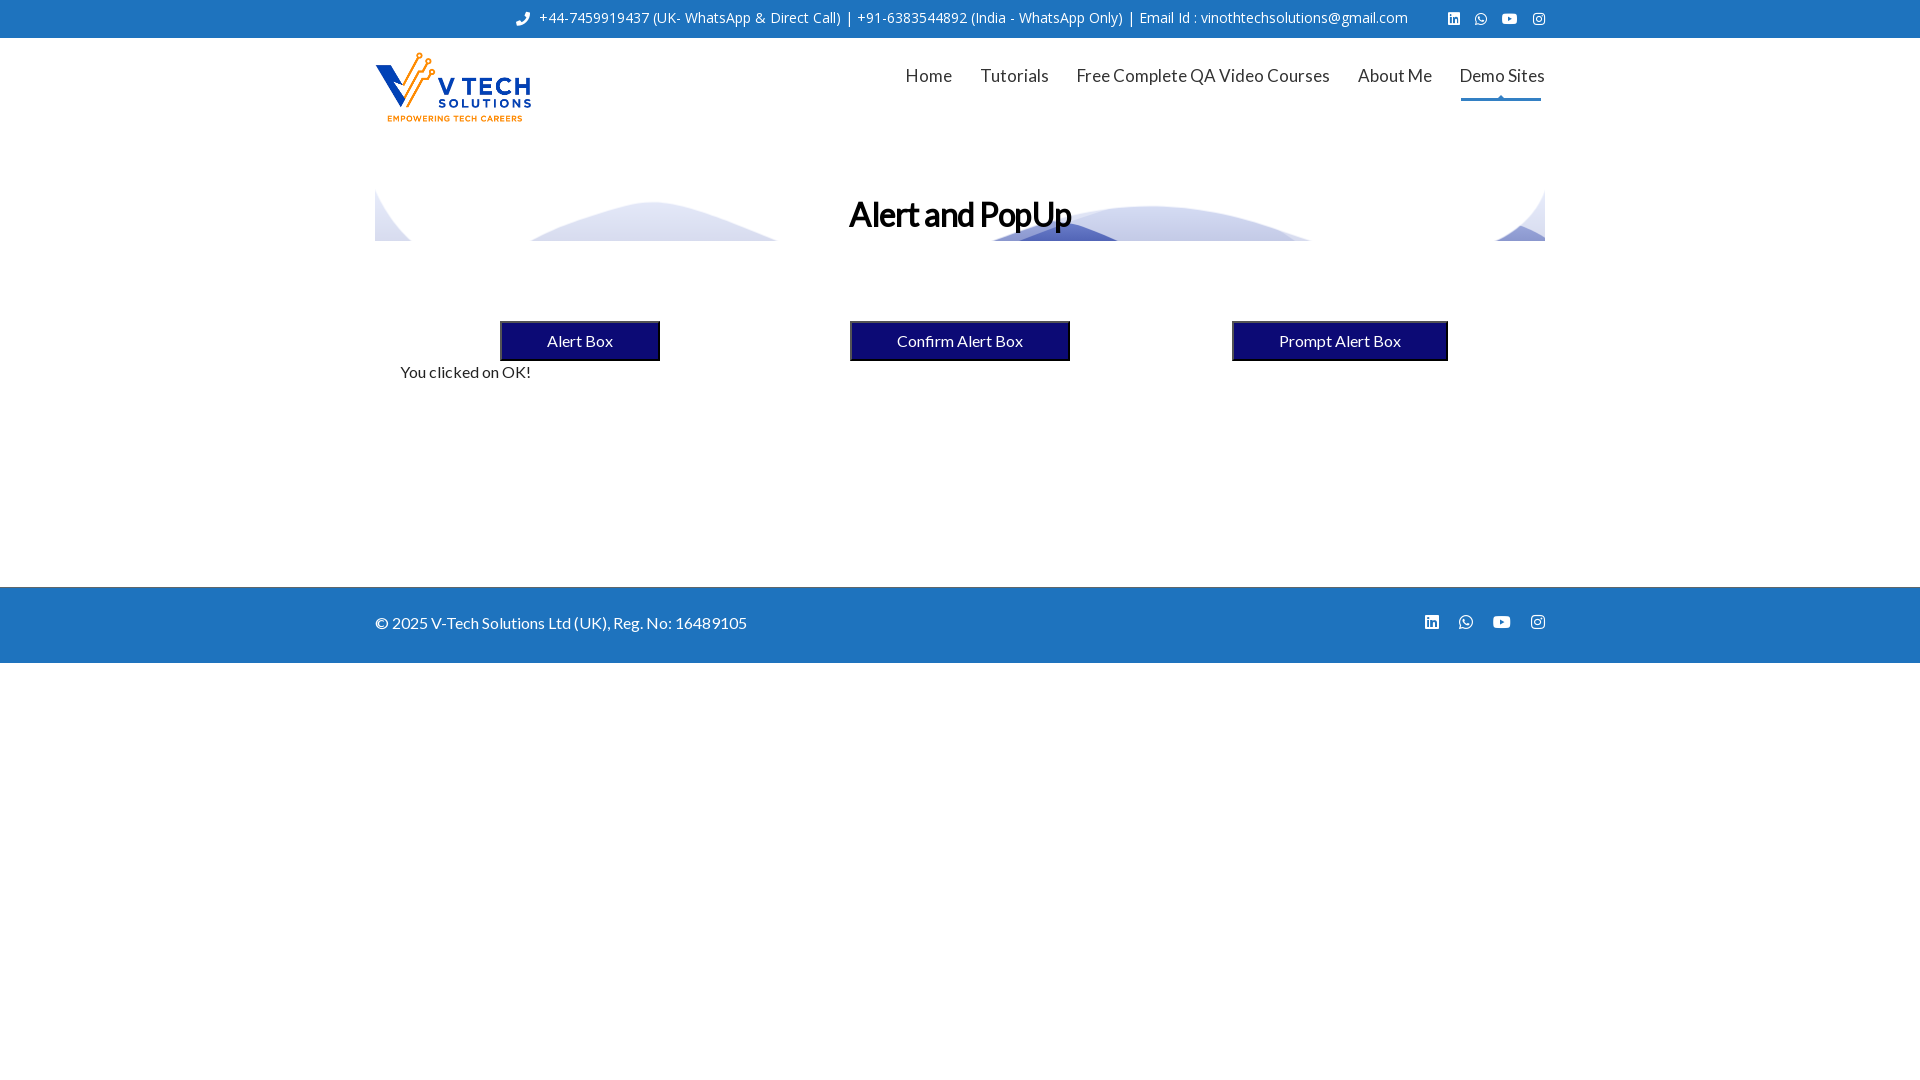

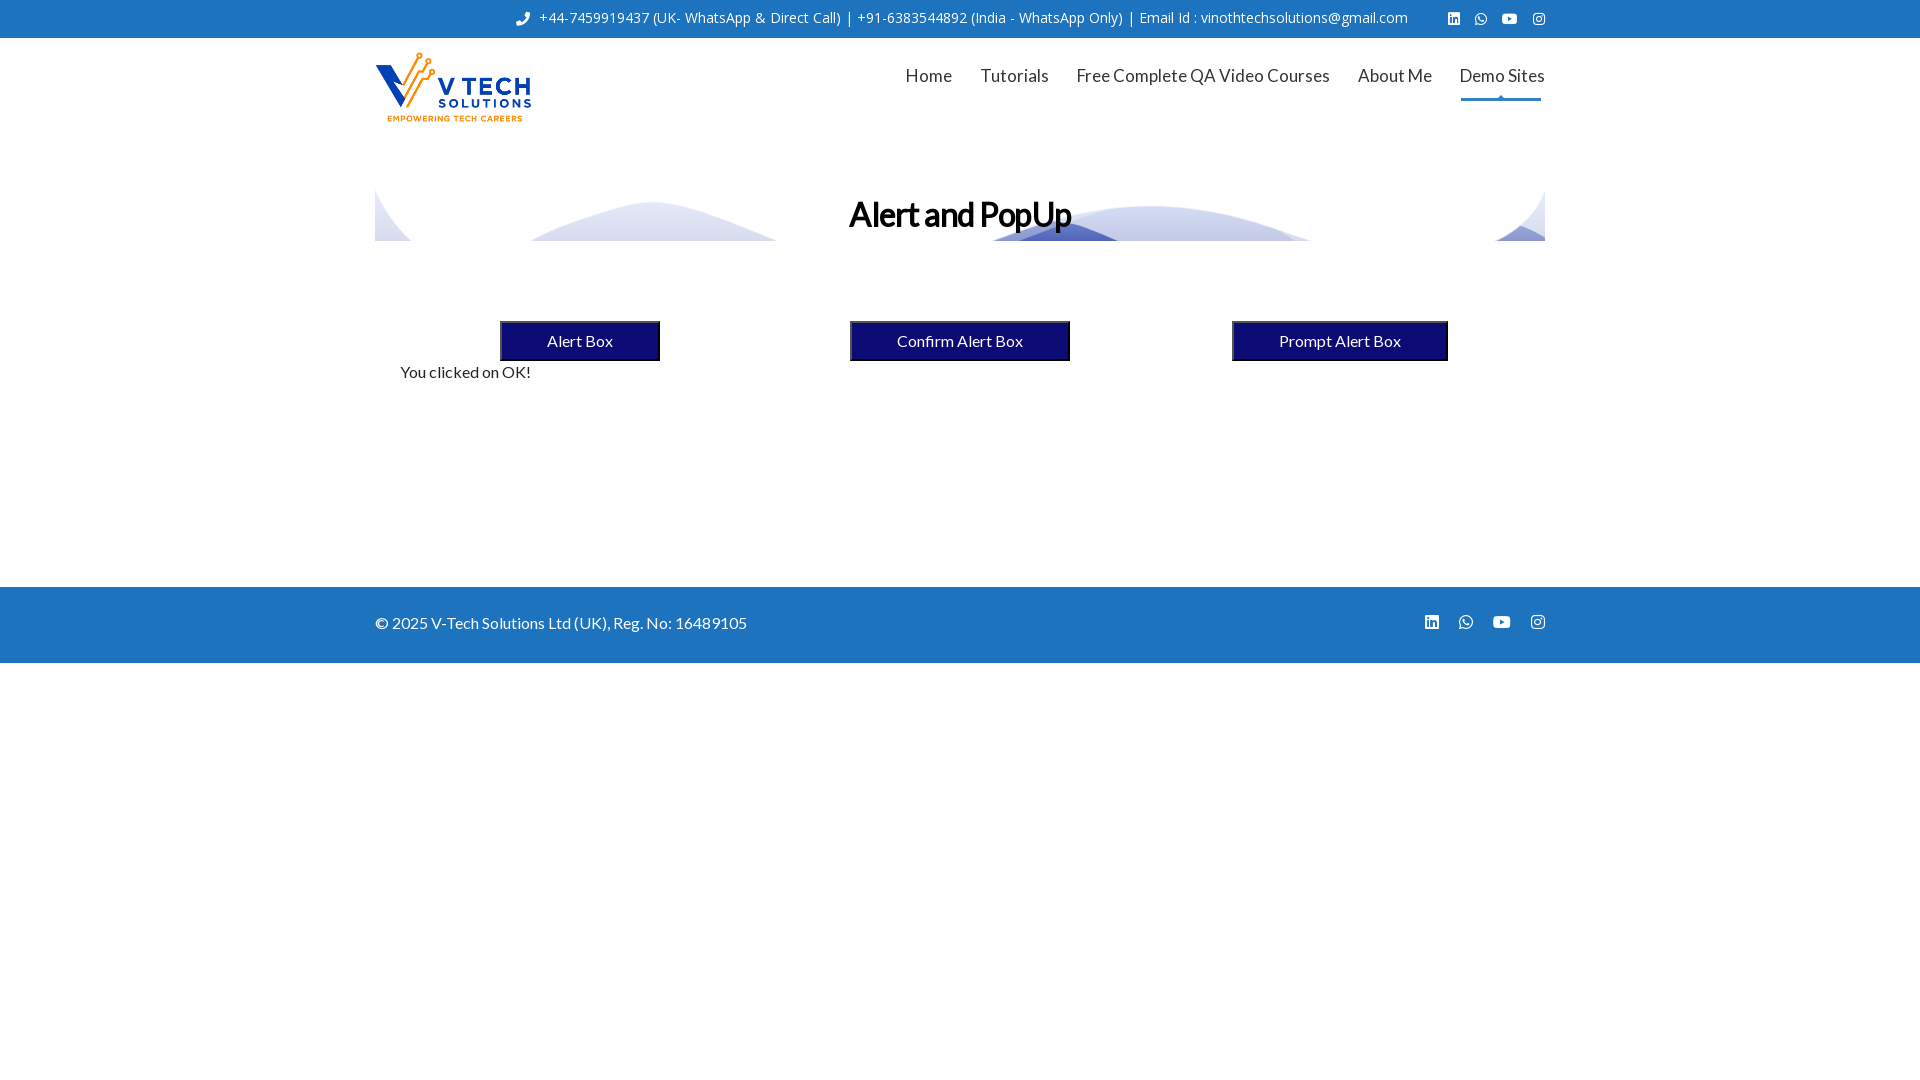